Tests finding an element by name attribute and retrieving its id and value attributes

Starting URL: https://acctabootcamp.github.io/site/examples/locators

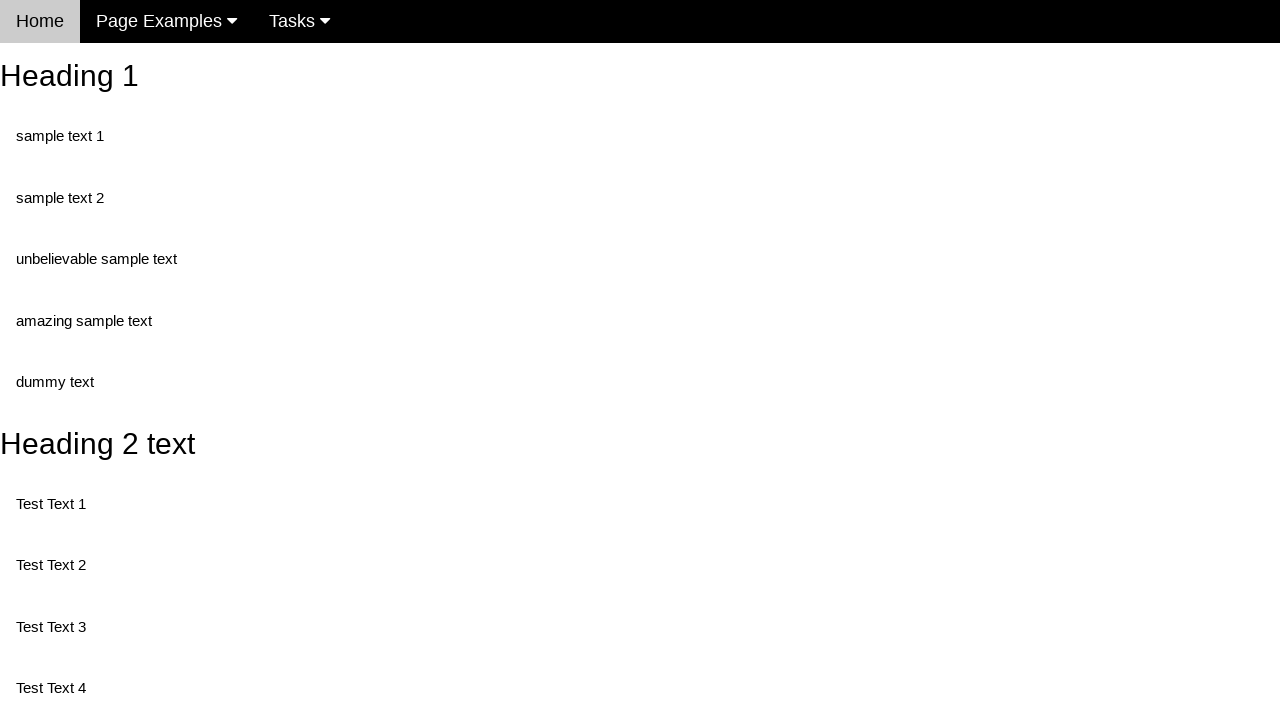

Navigated to locators example page
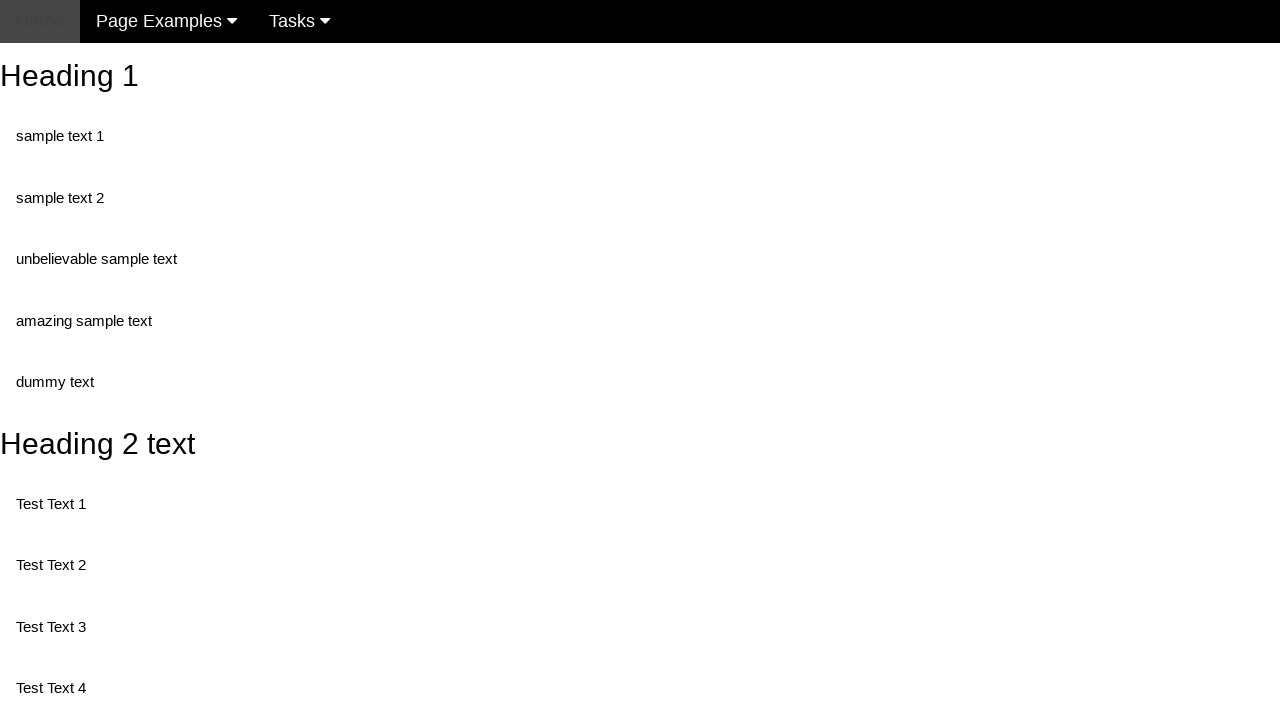

Located element with name attribute 'randomButton2'
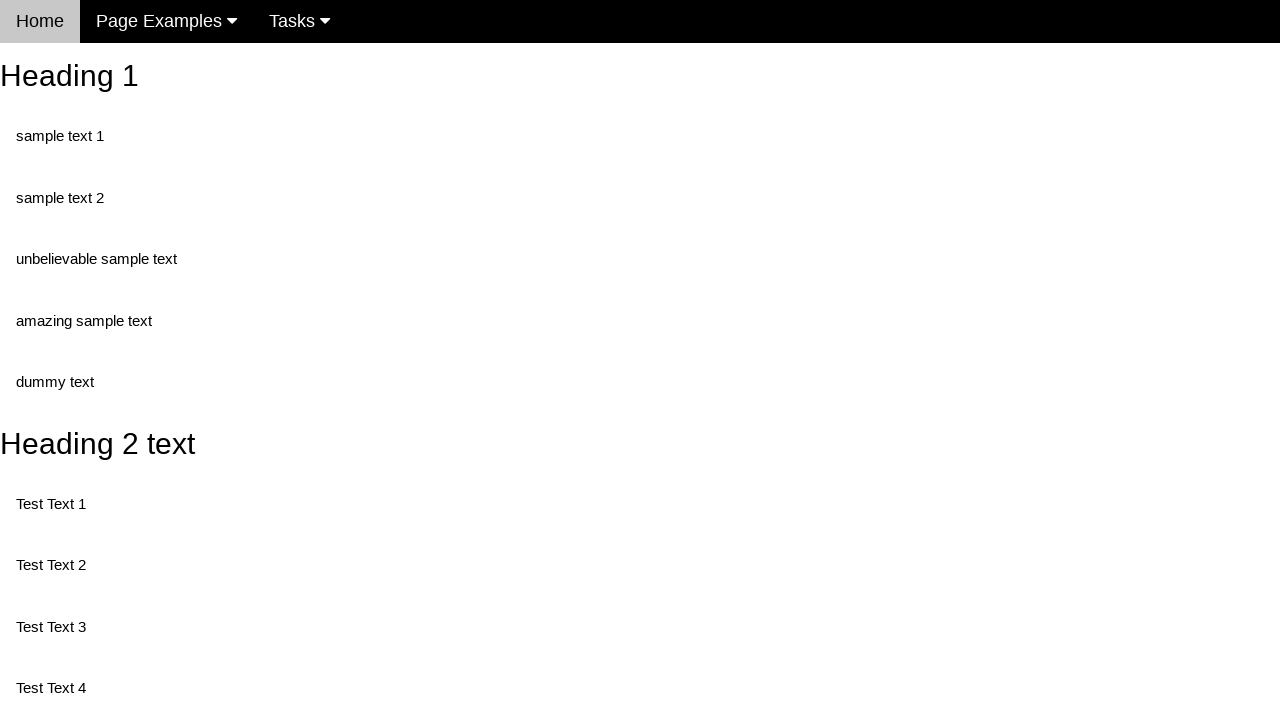

Retrieved id attribute from element
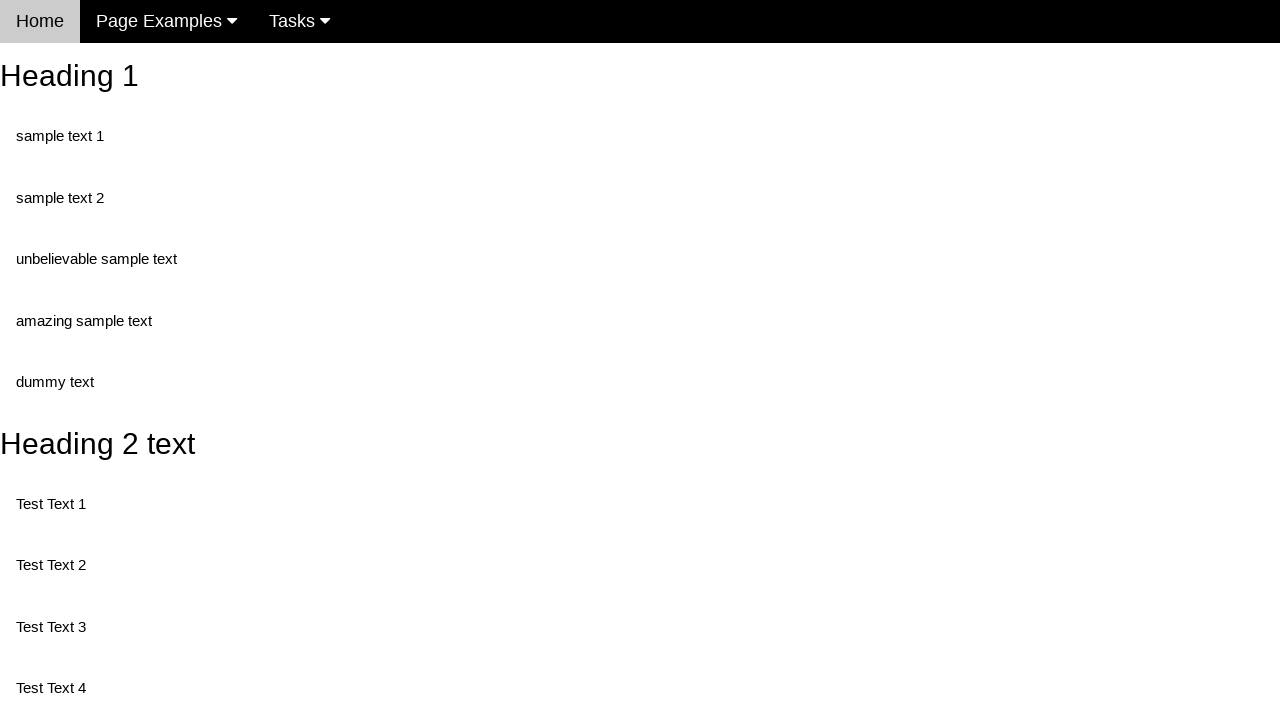

Retrieved value attribute from element
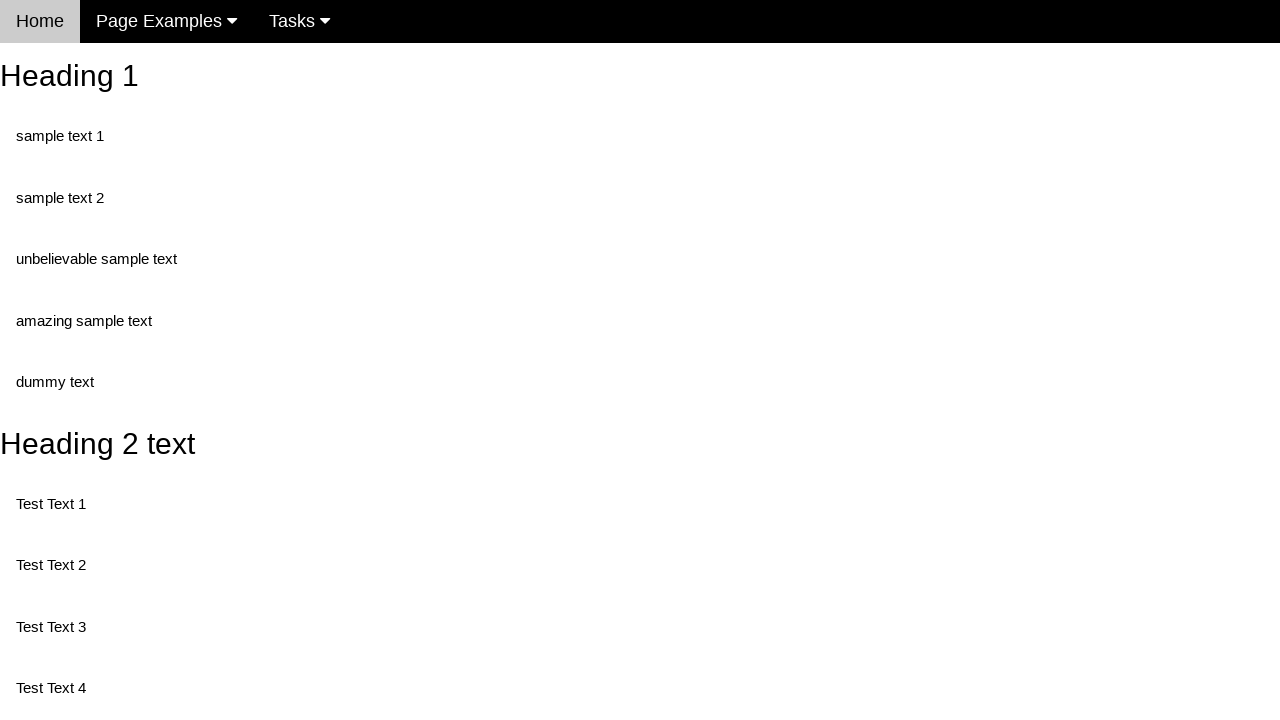

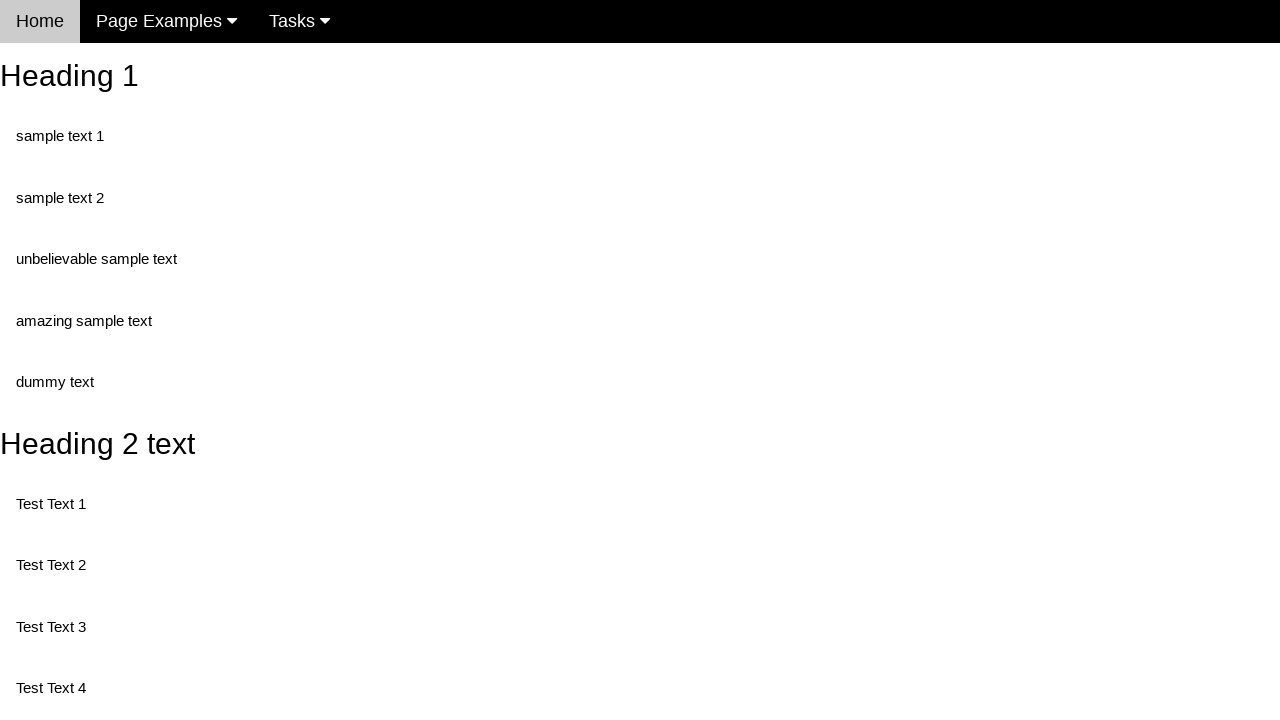